Tests add/remove elements functionality by clicking add button to create a delete button, then clicking delete to remove it

Starting URL: https://the-internet.herokuapp.com/add_remove_elements/

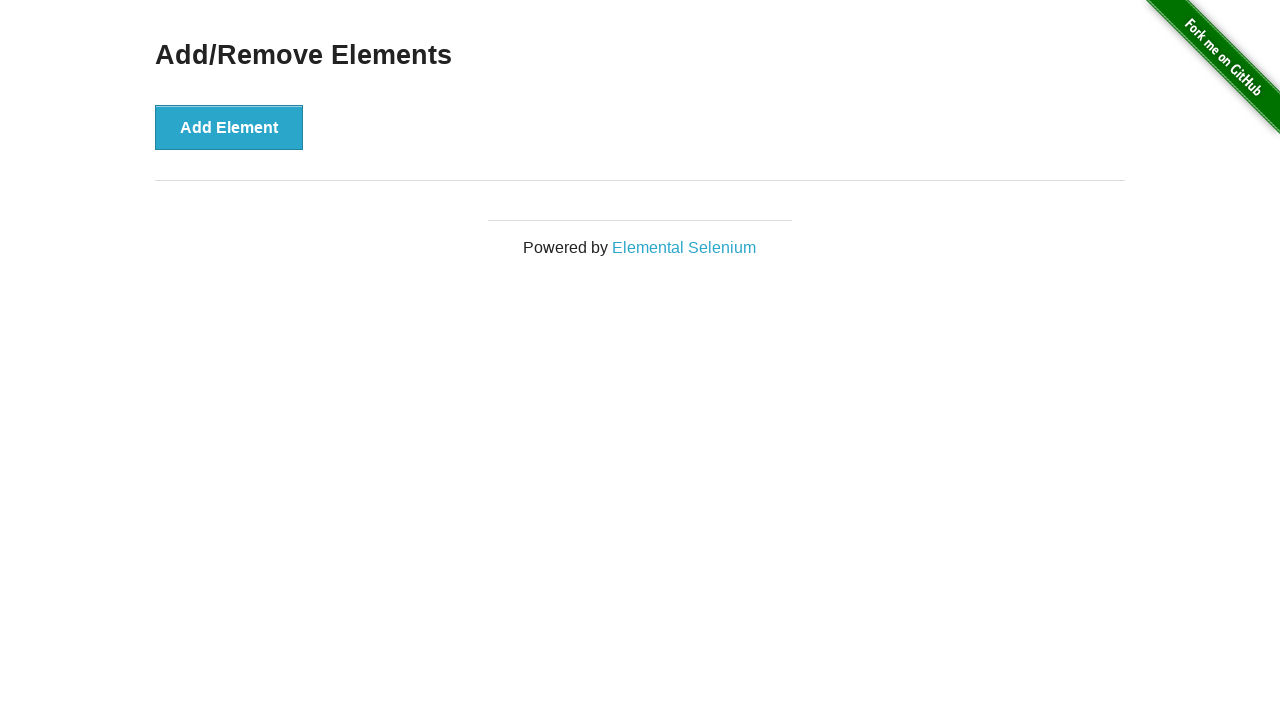

Navigated to add/remove elements page
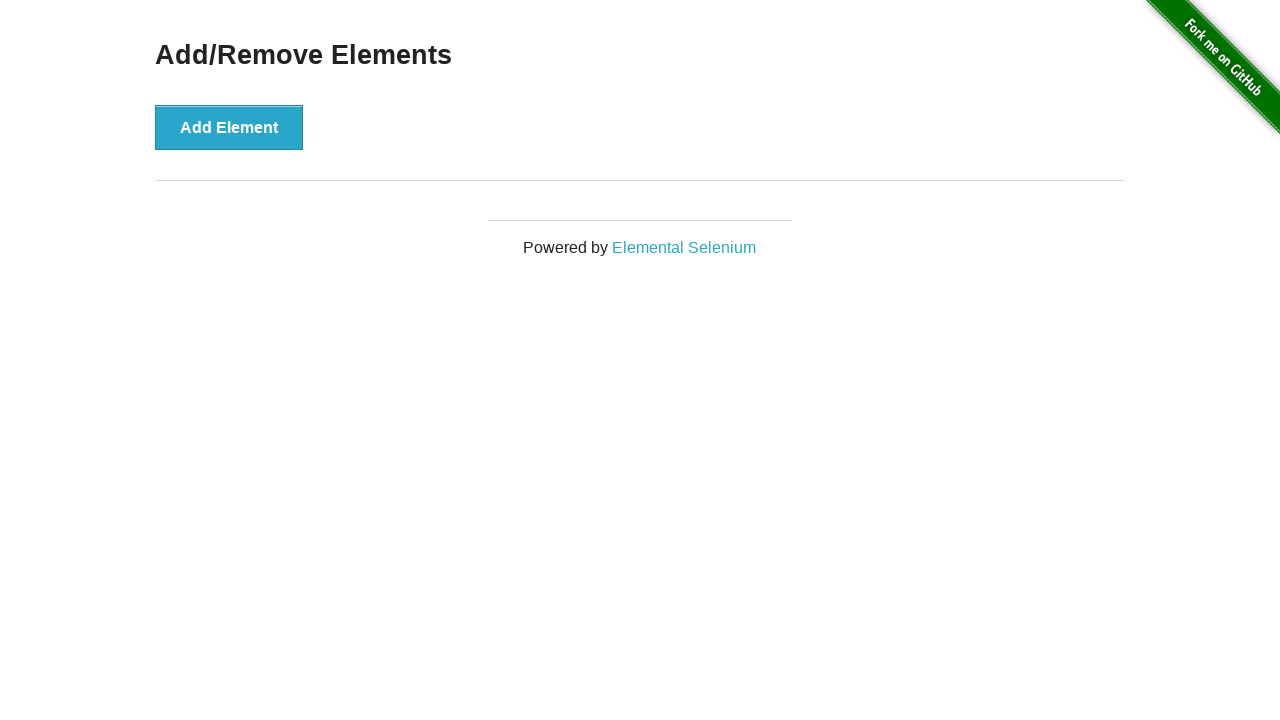

Clicked add element button to create delete button at (229, 127) on button[onclick='addElement()']
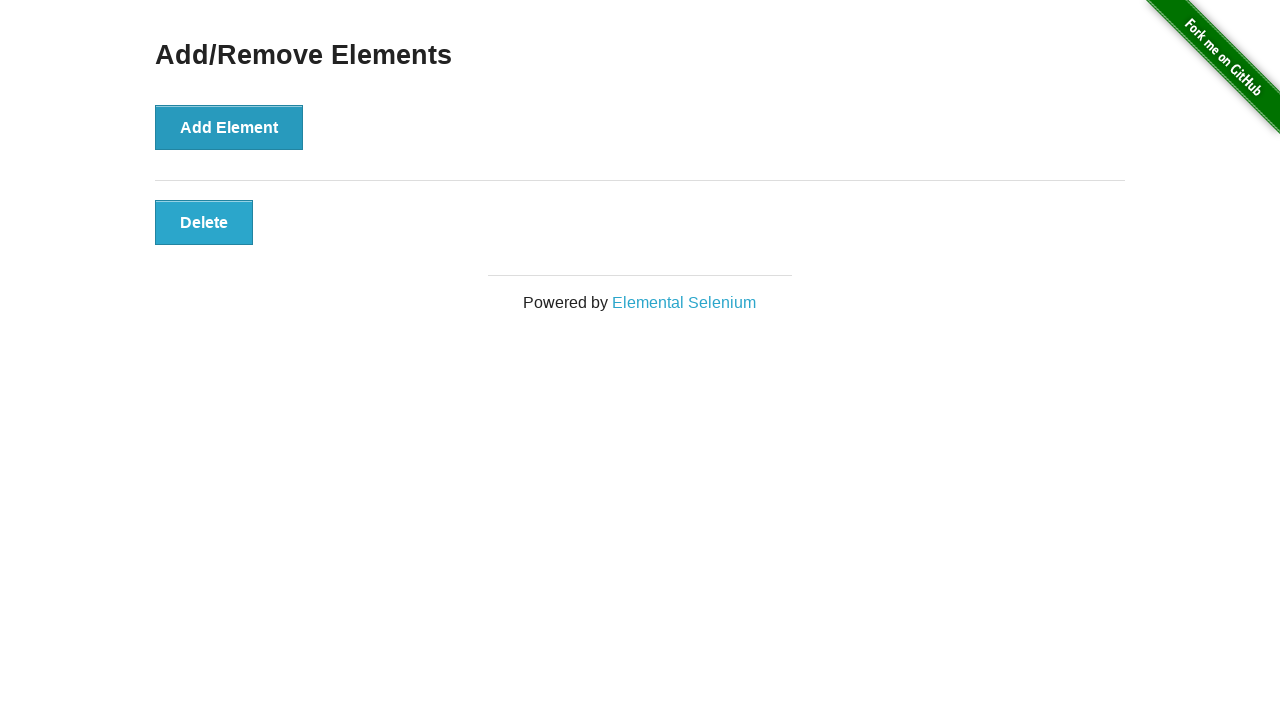

Clicked delete button to remove element at (204, 222) on button.added-manually
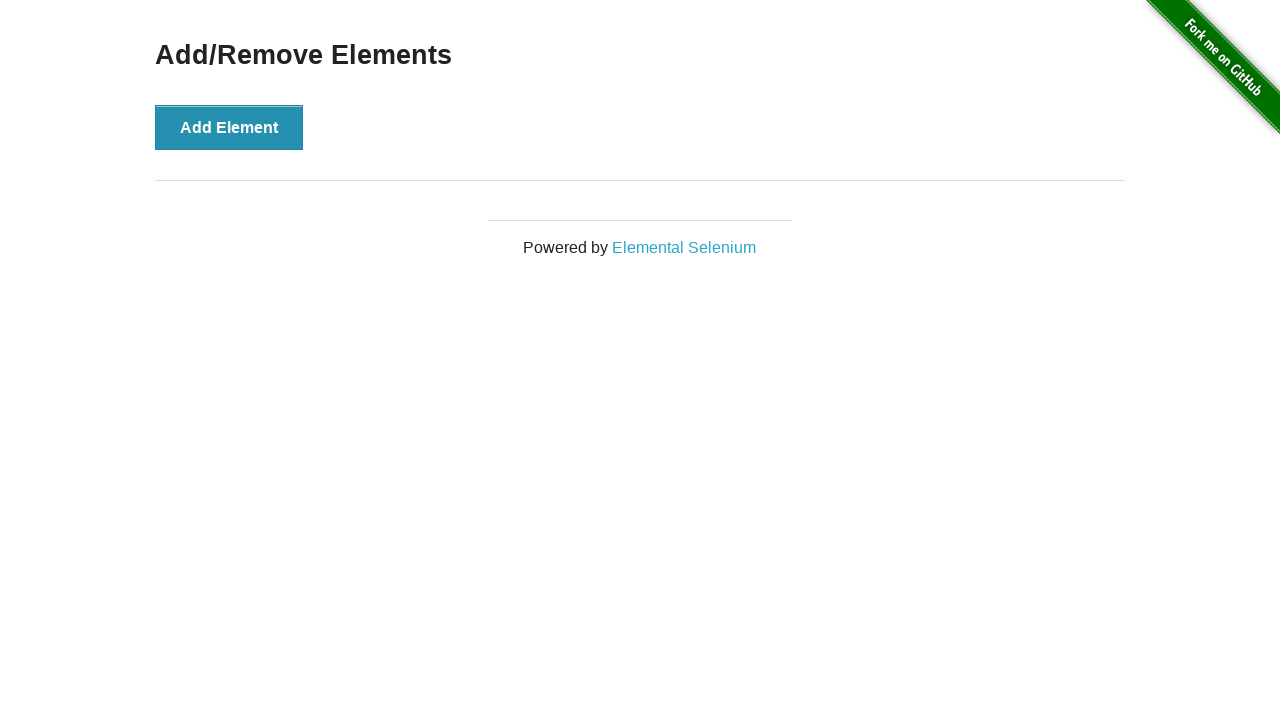

Verified delete button is no longer visible
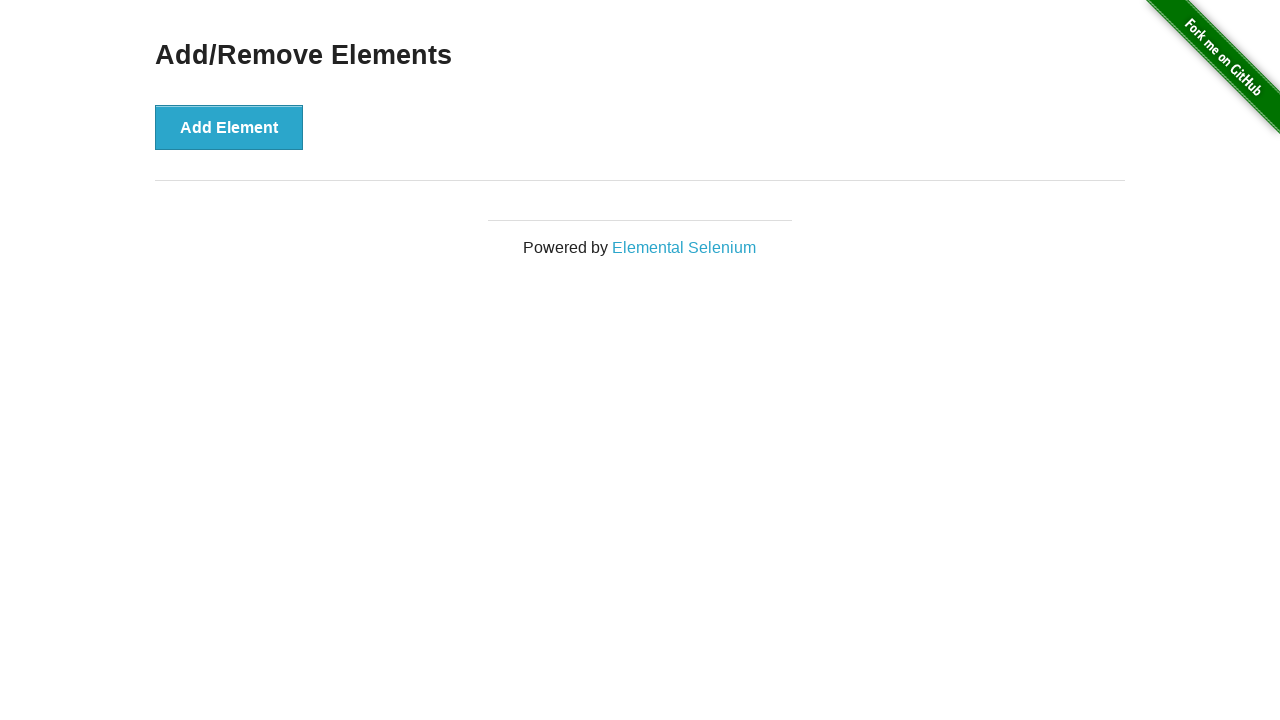

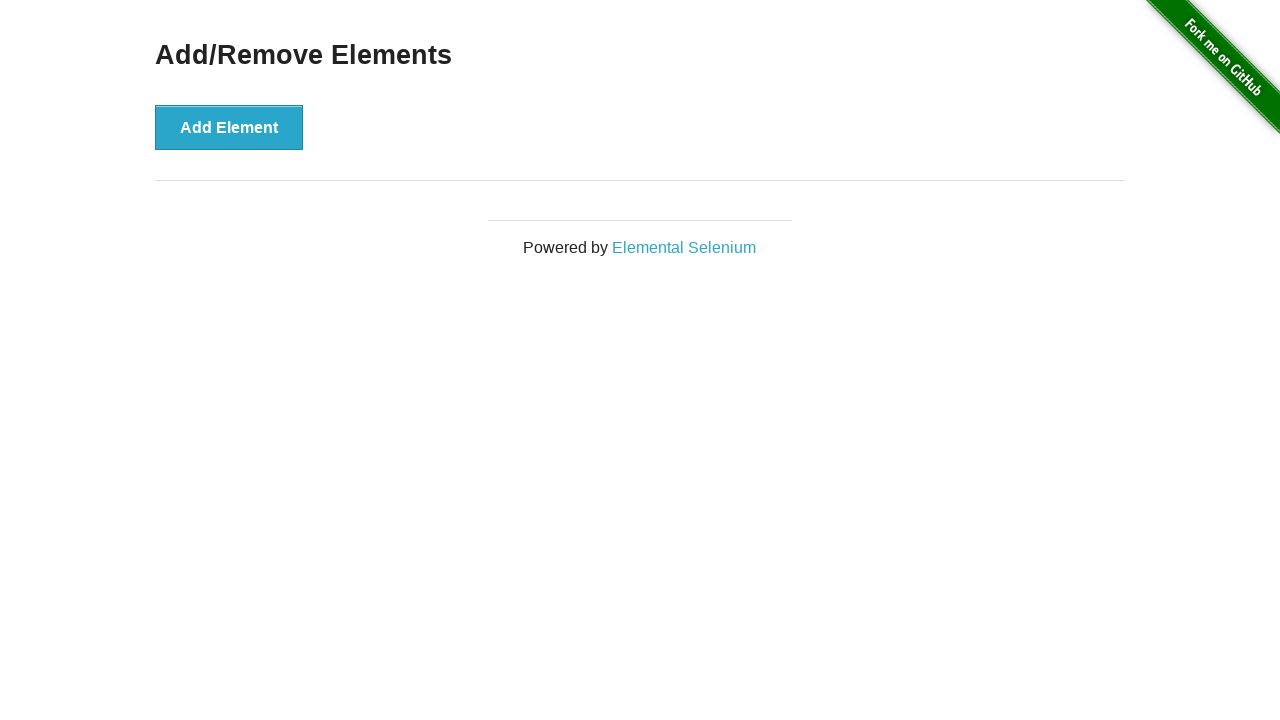